Tests the Add/Remove Elements functionality by clicking the Add Element button, verifying the Delete button appears, clicking Delete, and verifying the page heading is still visible.

Starting URL: https://the-internet.herokuapp.com/add_remove_elements/

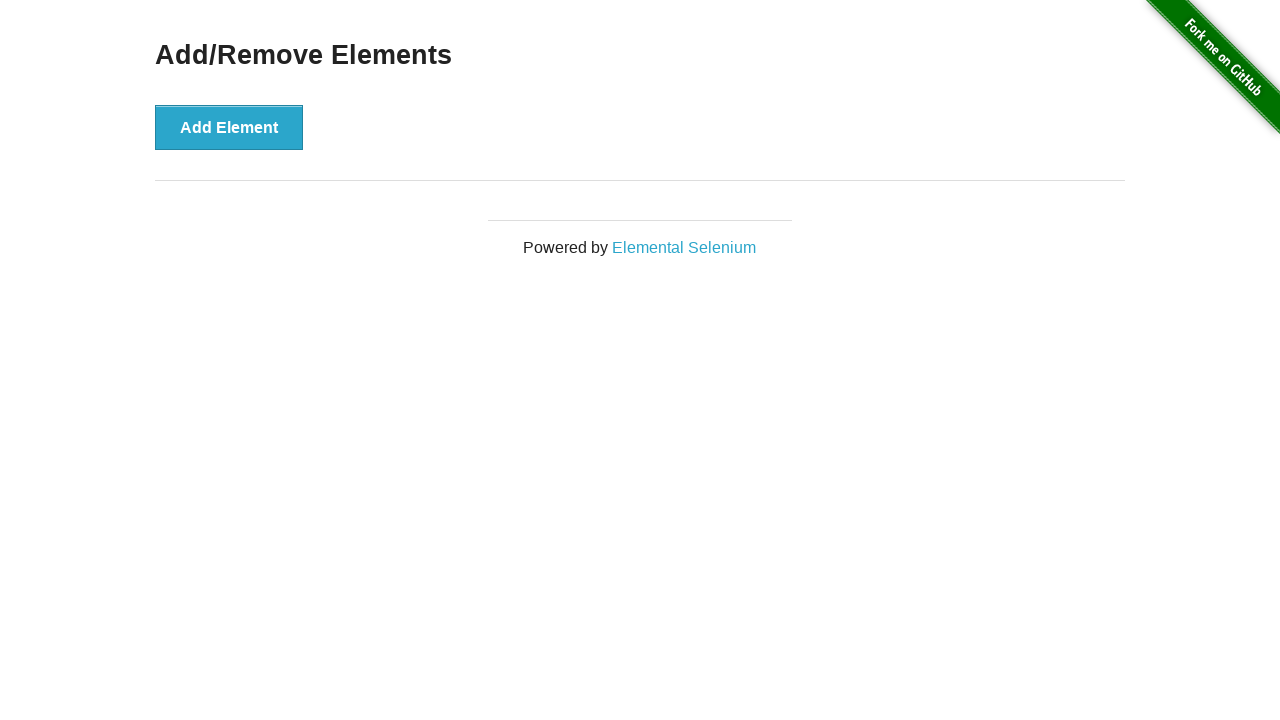

Clicked the 'Add Element' button at (229, 127) on xpath=//*[text()='Add Element']
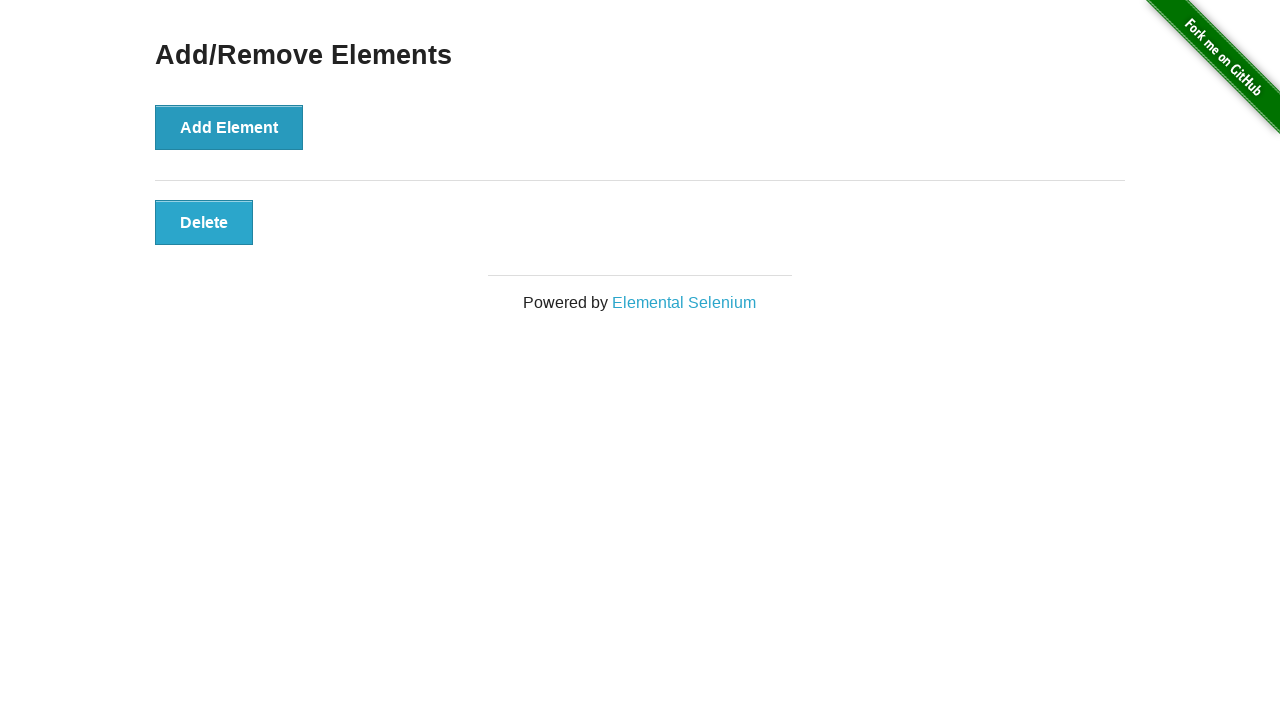

Delete button appeared and is visible
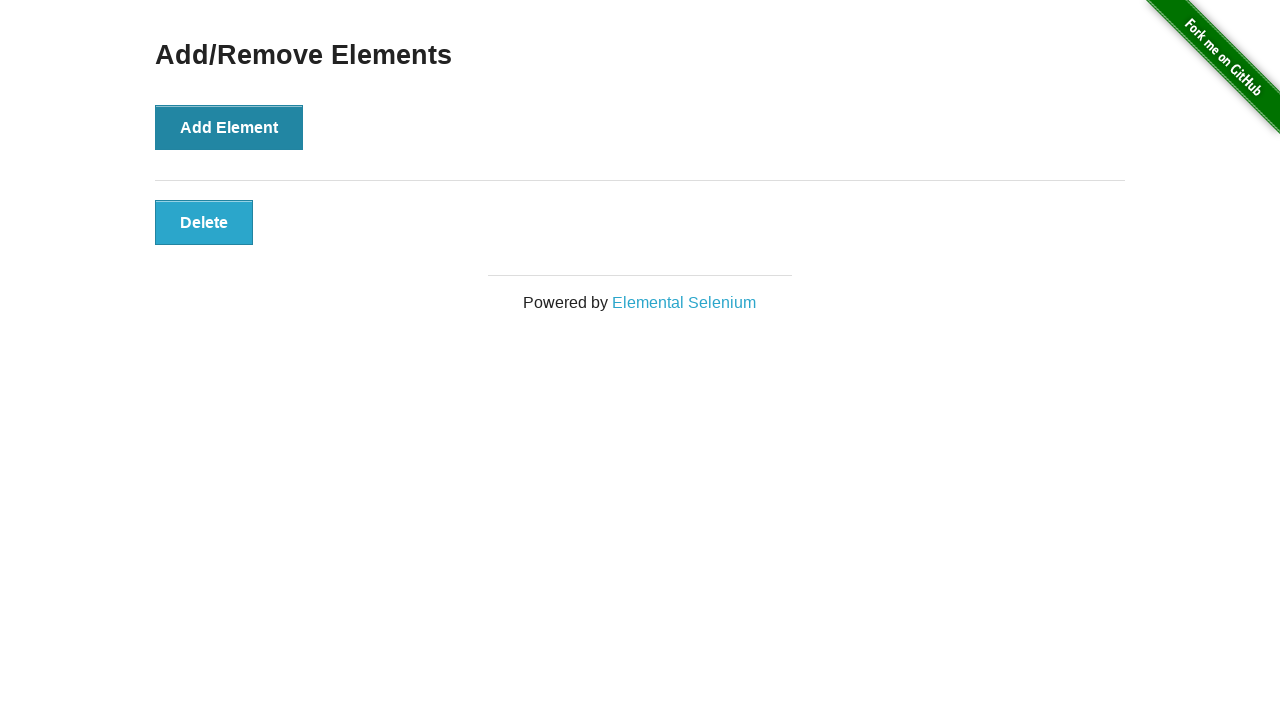

Clicked the Delete button at (204, 222) on xpath=//button[text()='Delete']
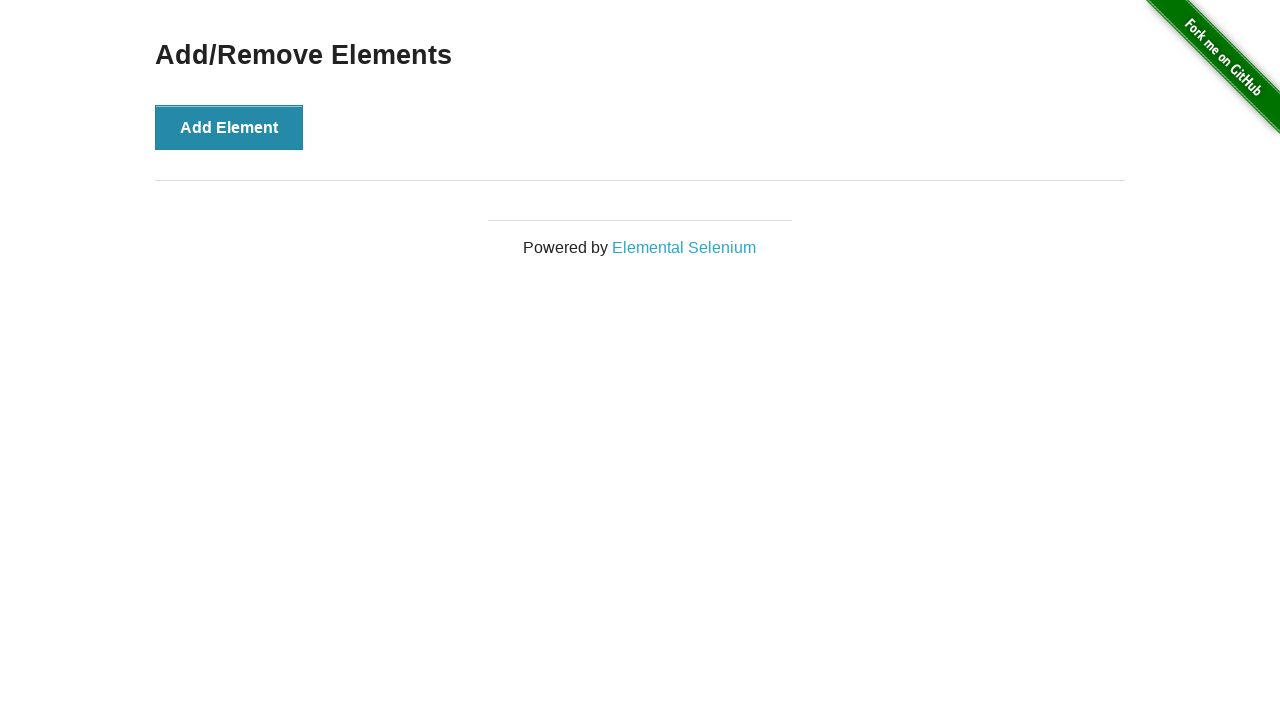

Verified the 'Add/Remove Elements' heading is still visible
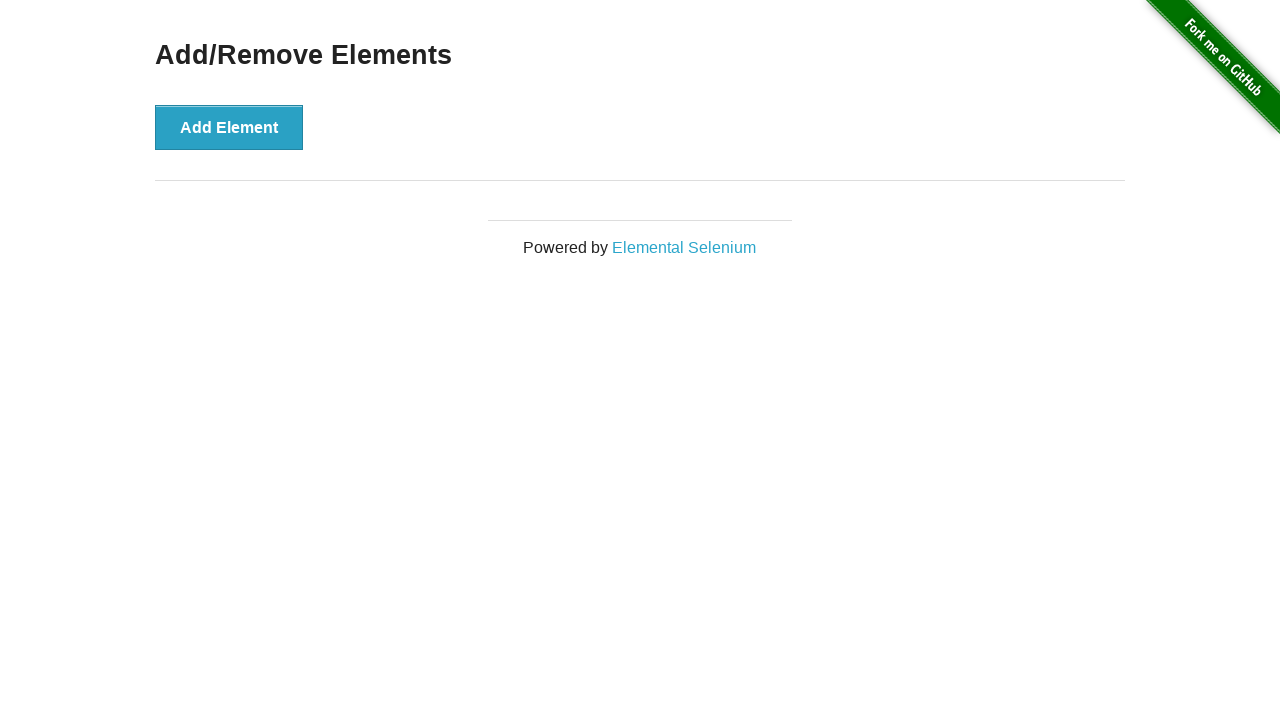

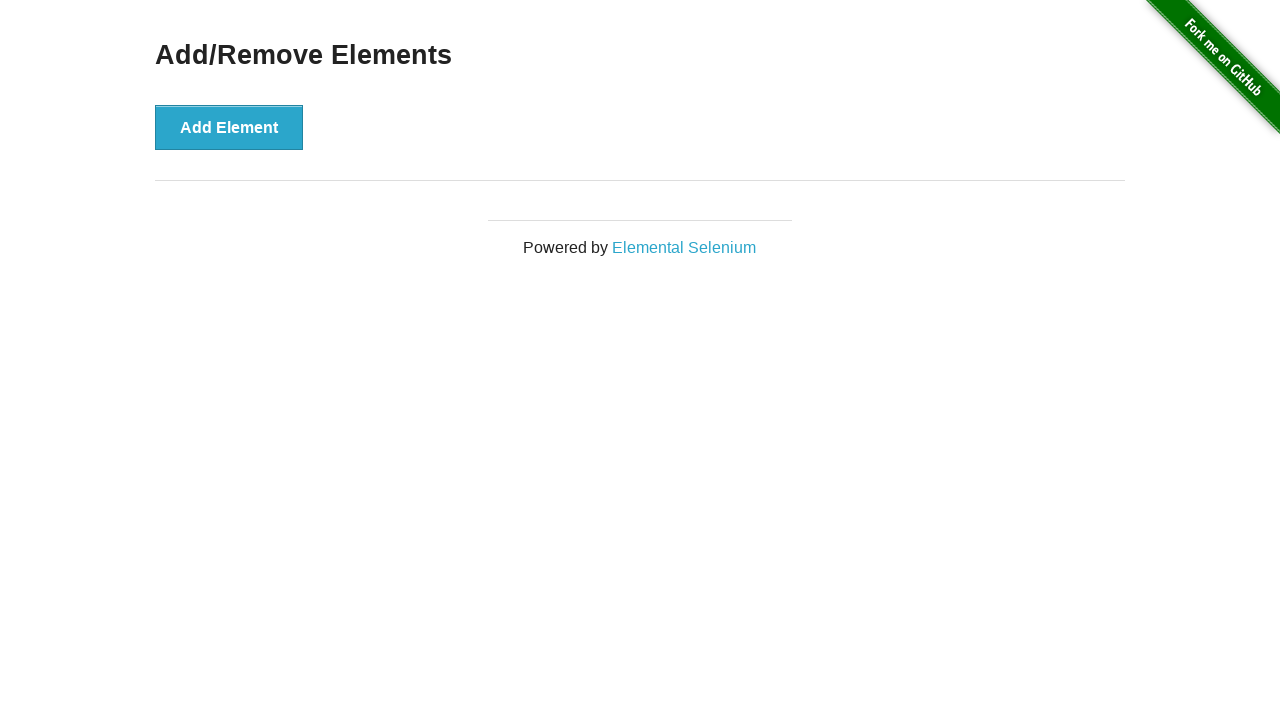